Navigates to the Ferrero Rocher India website and verifies the page loads successfully

Starting URL: https://www.ferrerorocher.com/in/en/

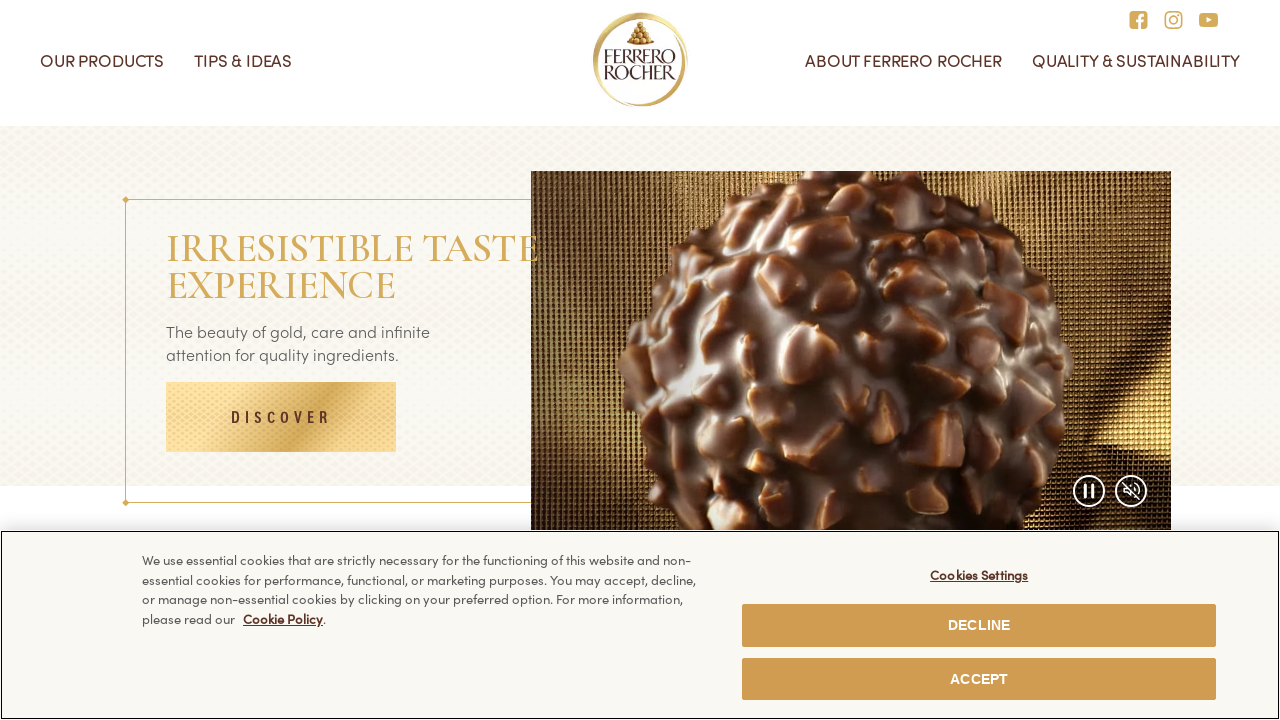

Waited for page to reach networkidle state
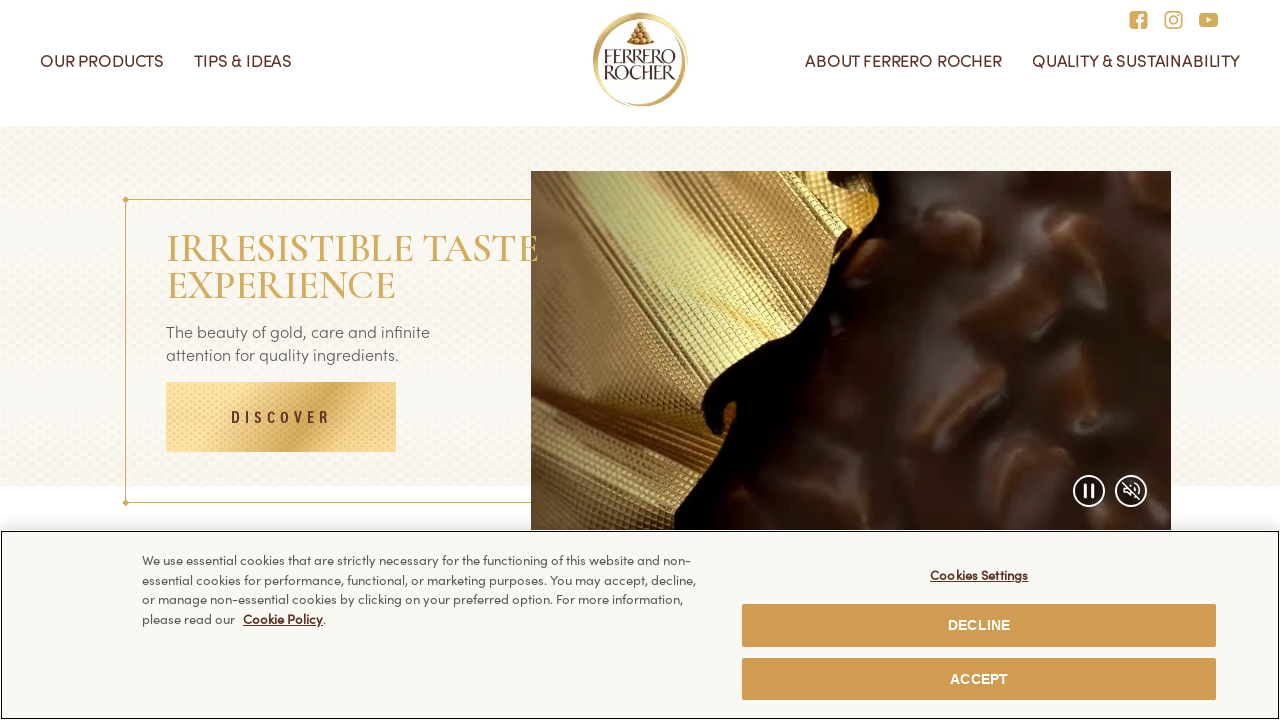

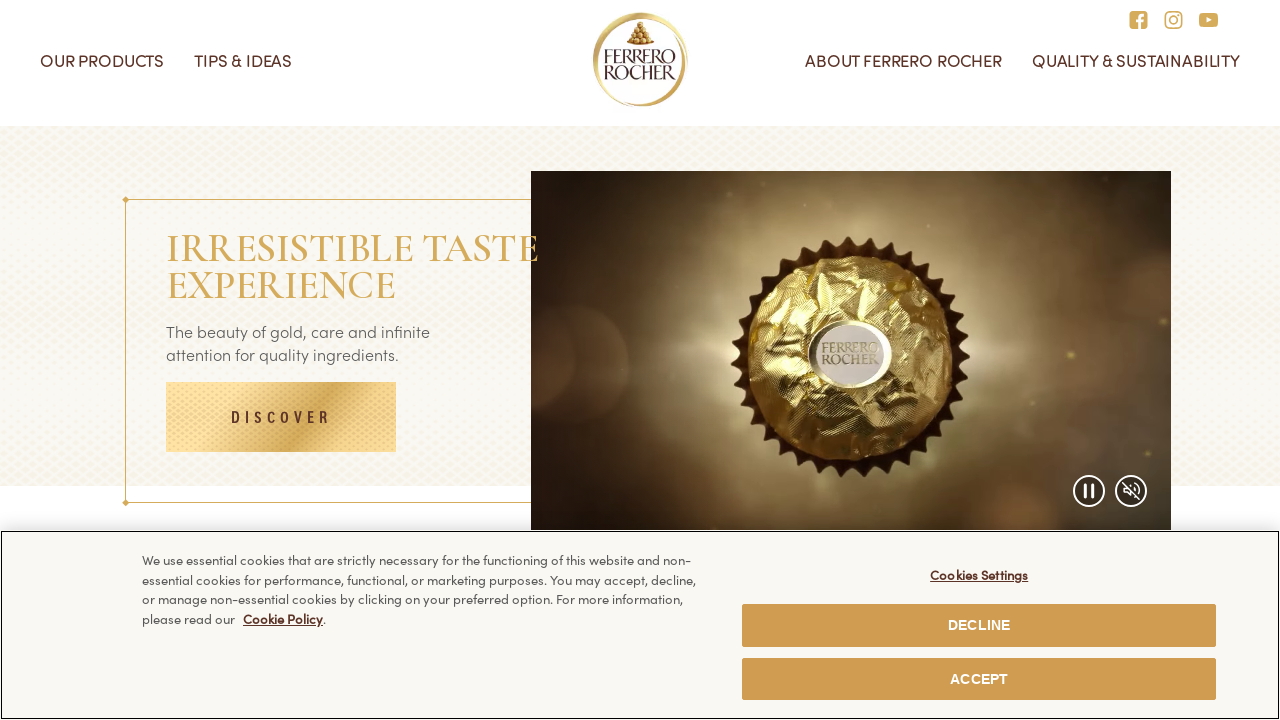